Tests window handling functionality by opening a new window, switching between parent and child windows, and retrieving window titles

Starting URL: https://the-internet.herokuapp.com/windows

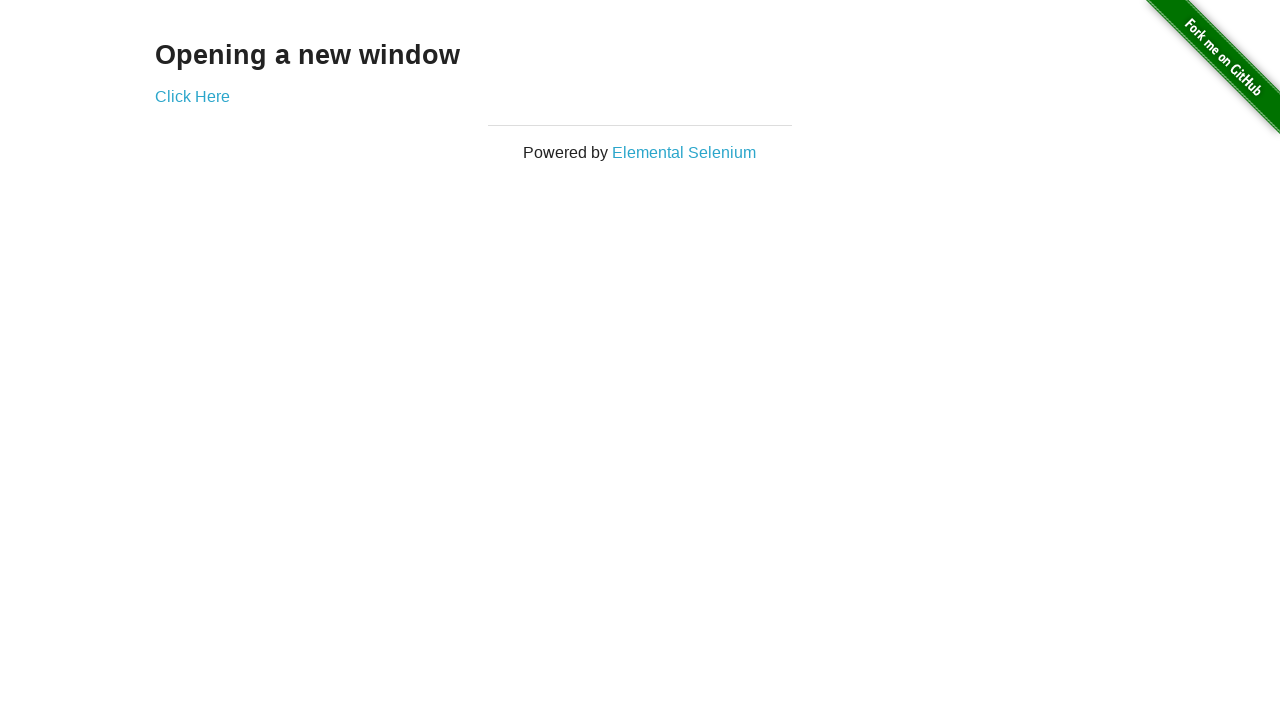

Clicked 'Click Here' link to open new window at (192, 96) on xpath=//a[normalize-space()='Click Here']
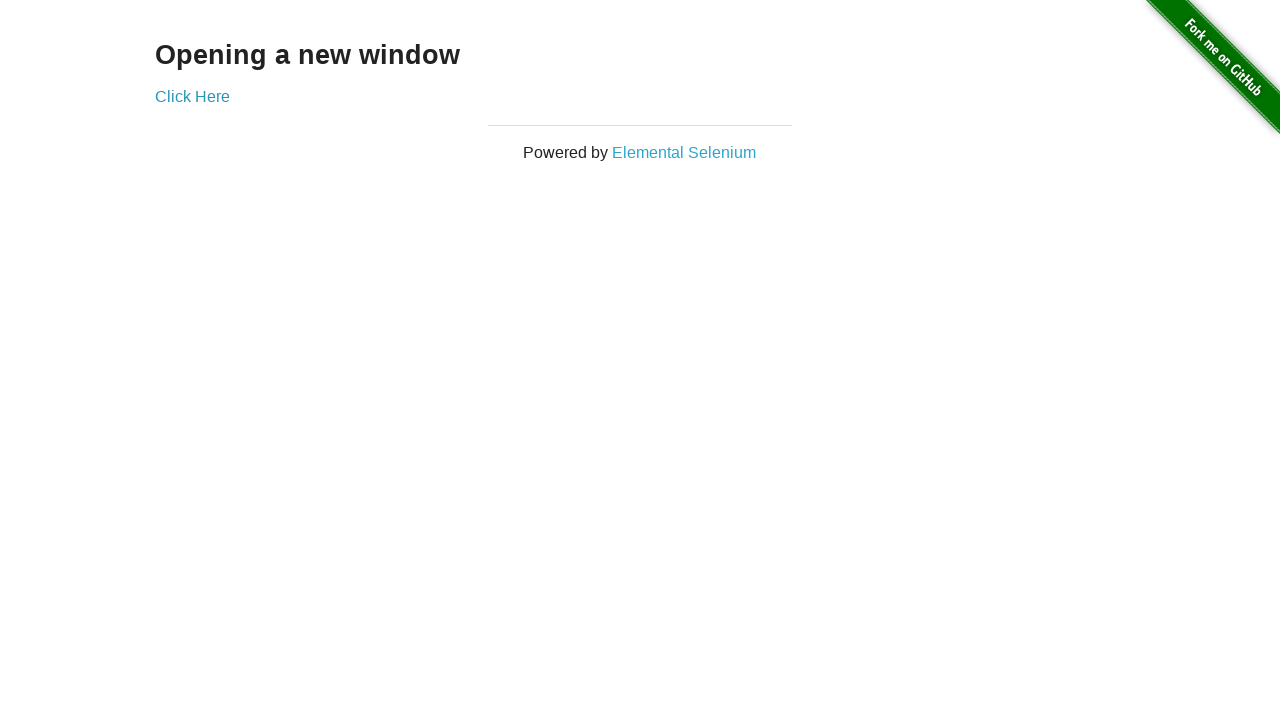

Waited for new page to open and captured it at (192, 96) on xpath=//a[normalize-space()='Click Here']
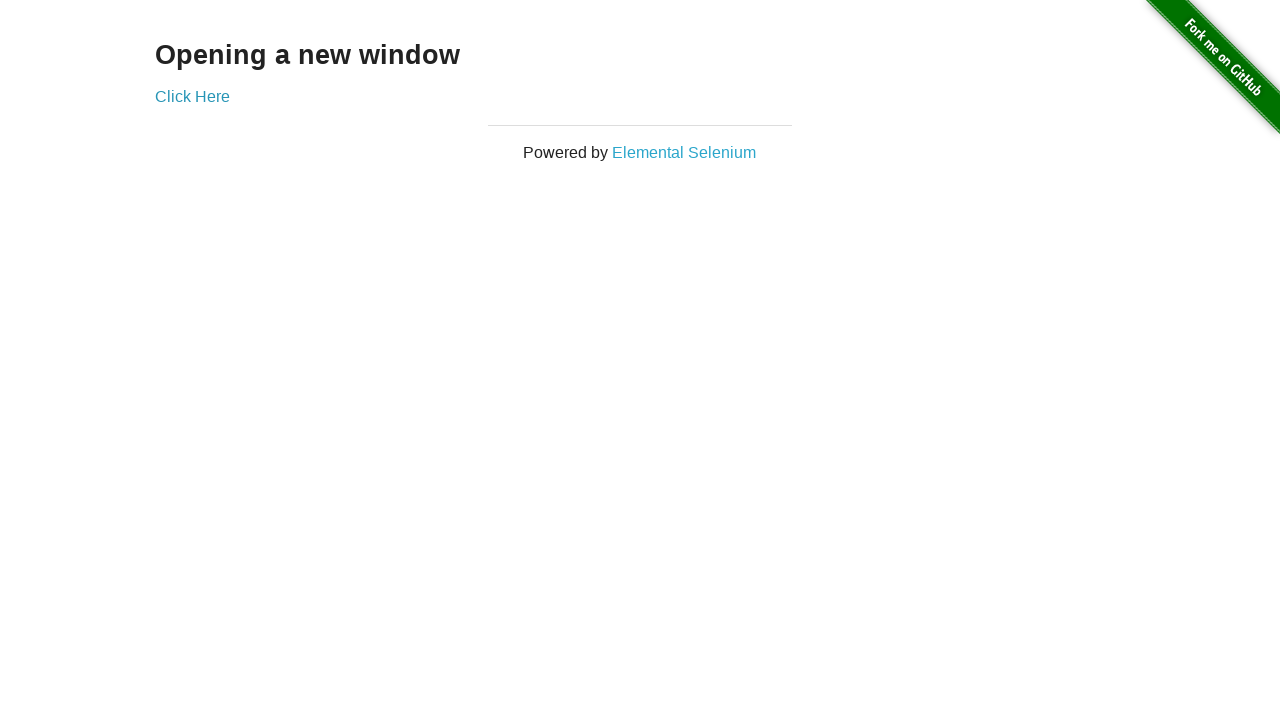

Retrieved new window title: New Window
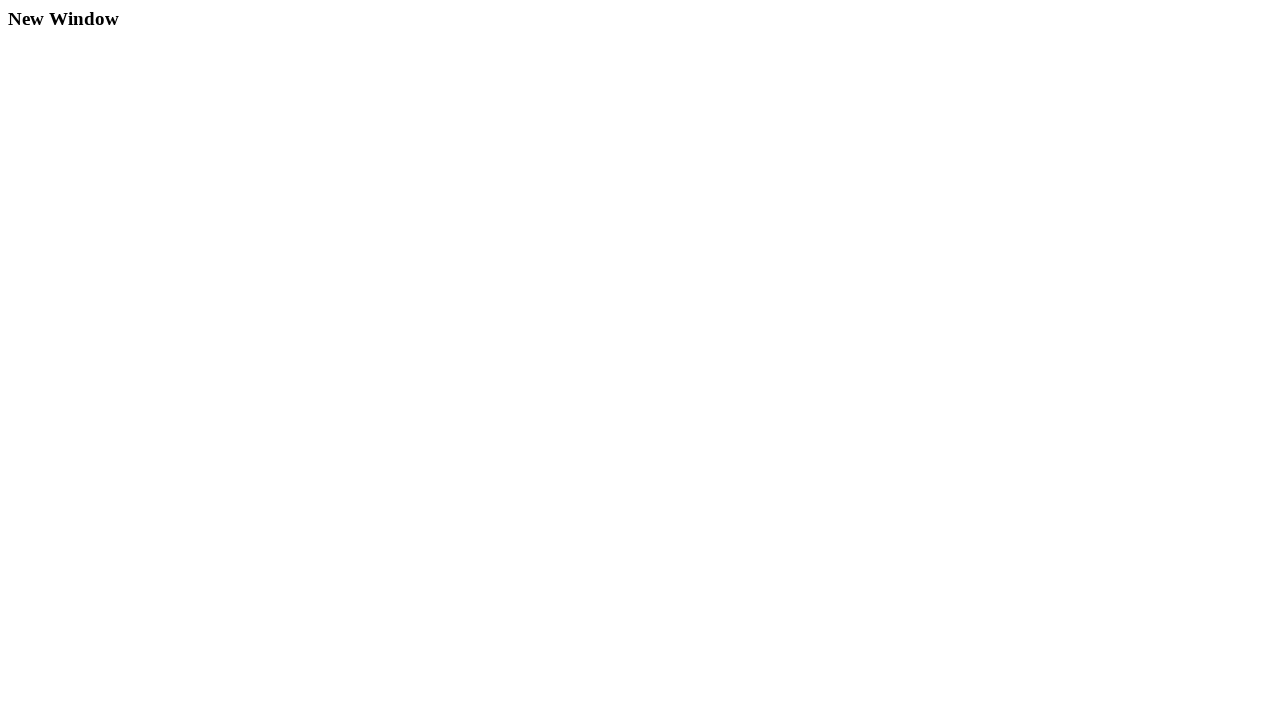

Retrieved original window title: The Internet
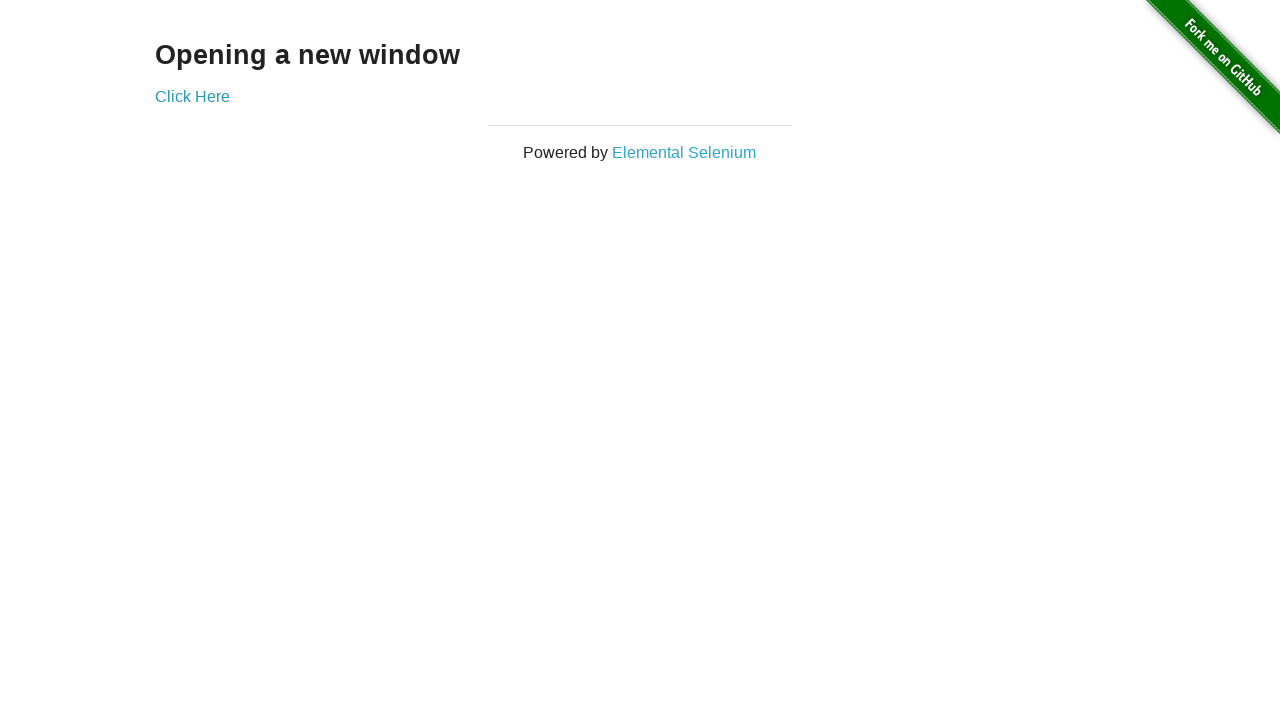

Switched focus to new window
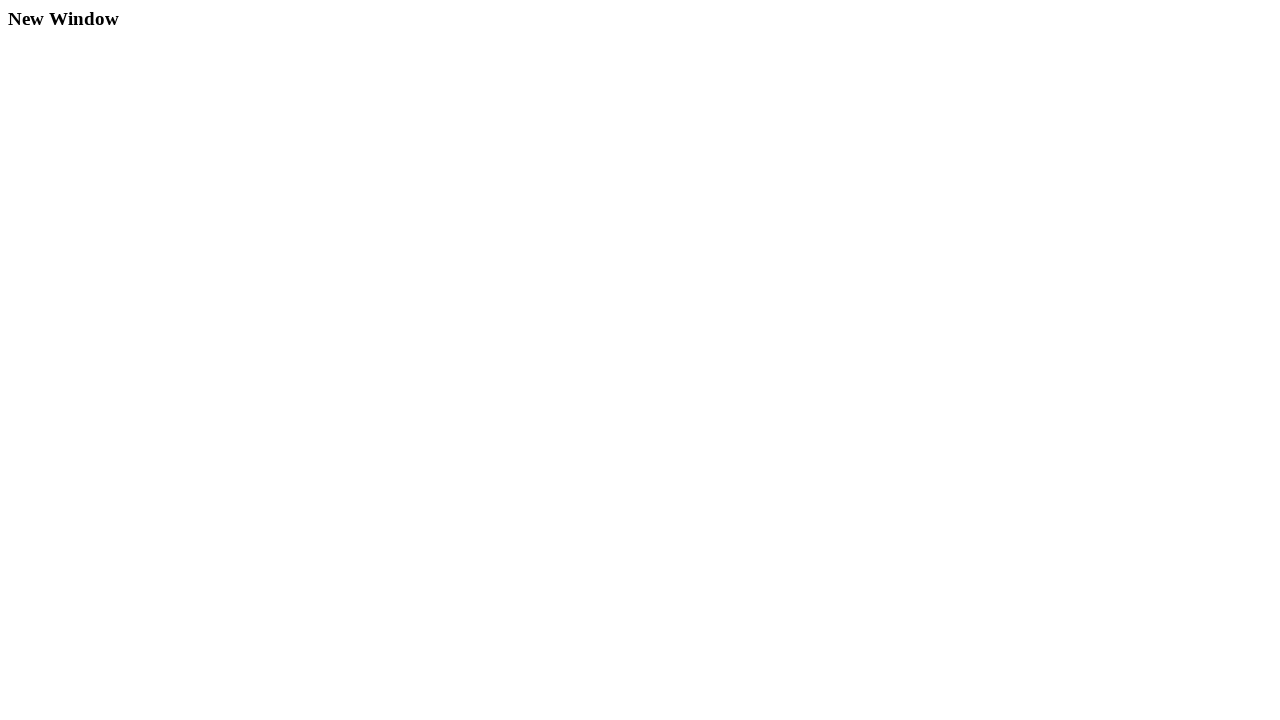

Switched focus back to original window
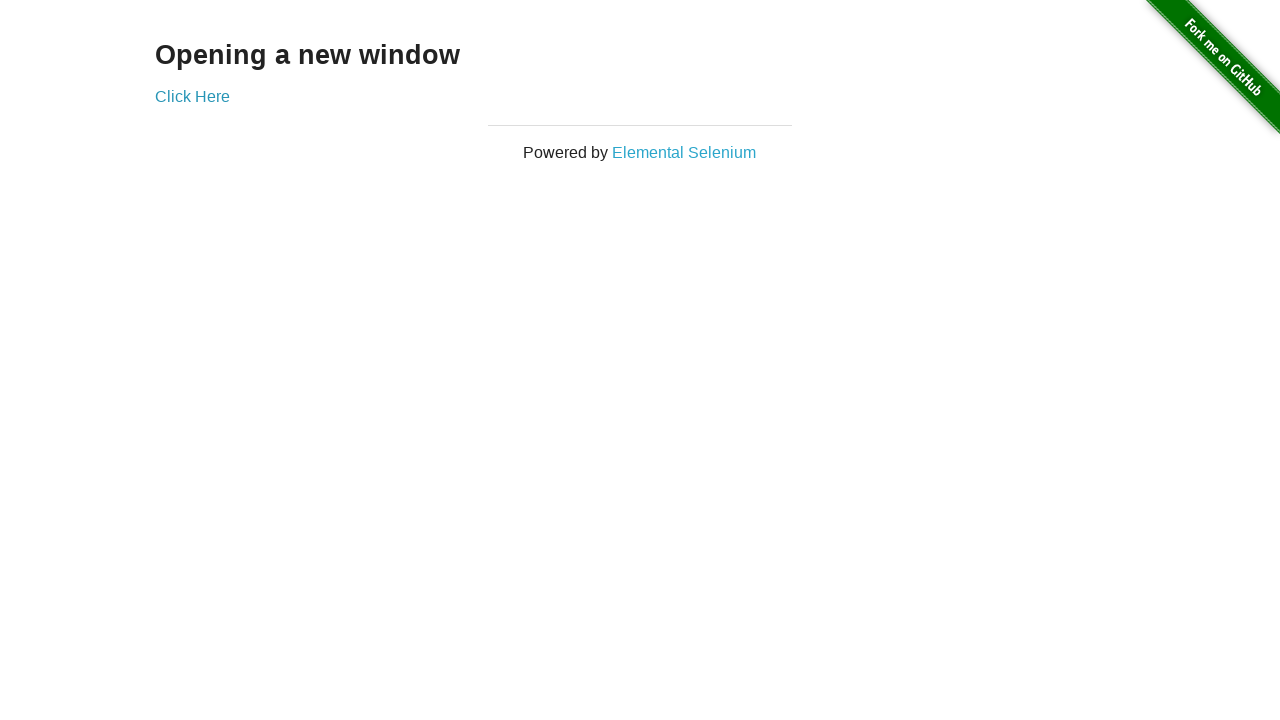

Switched focus back to new window
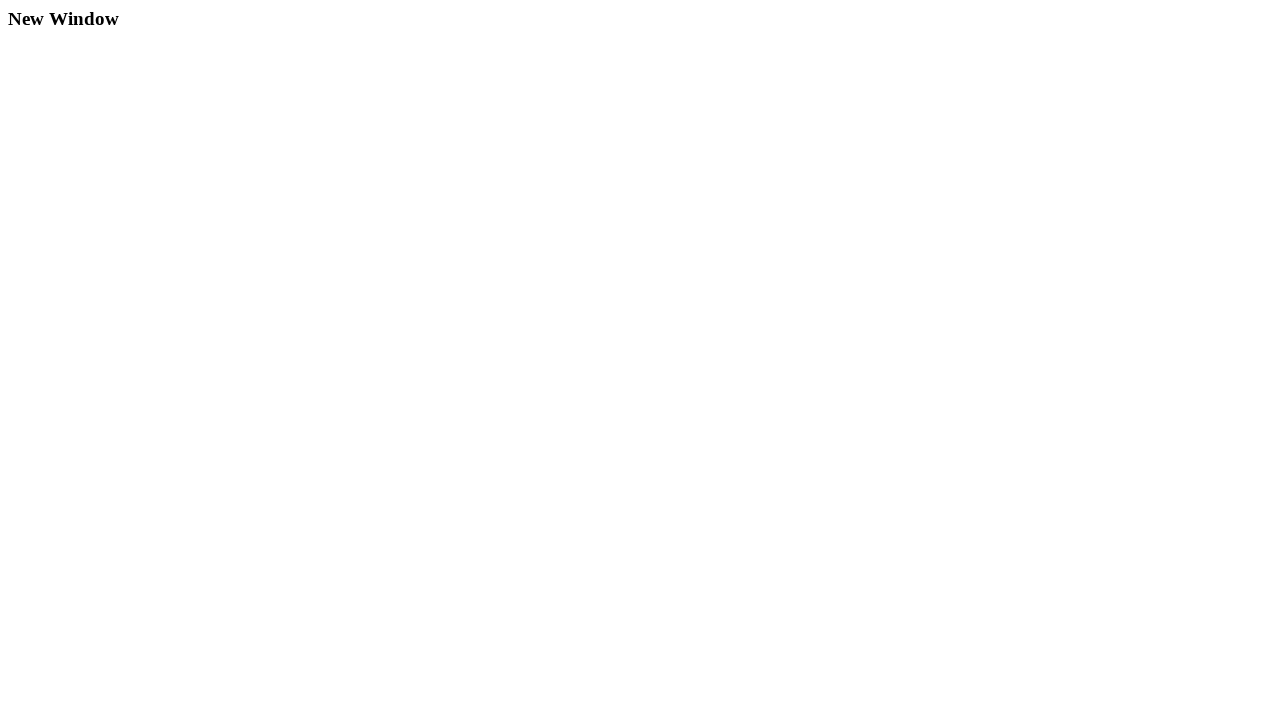

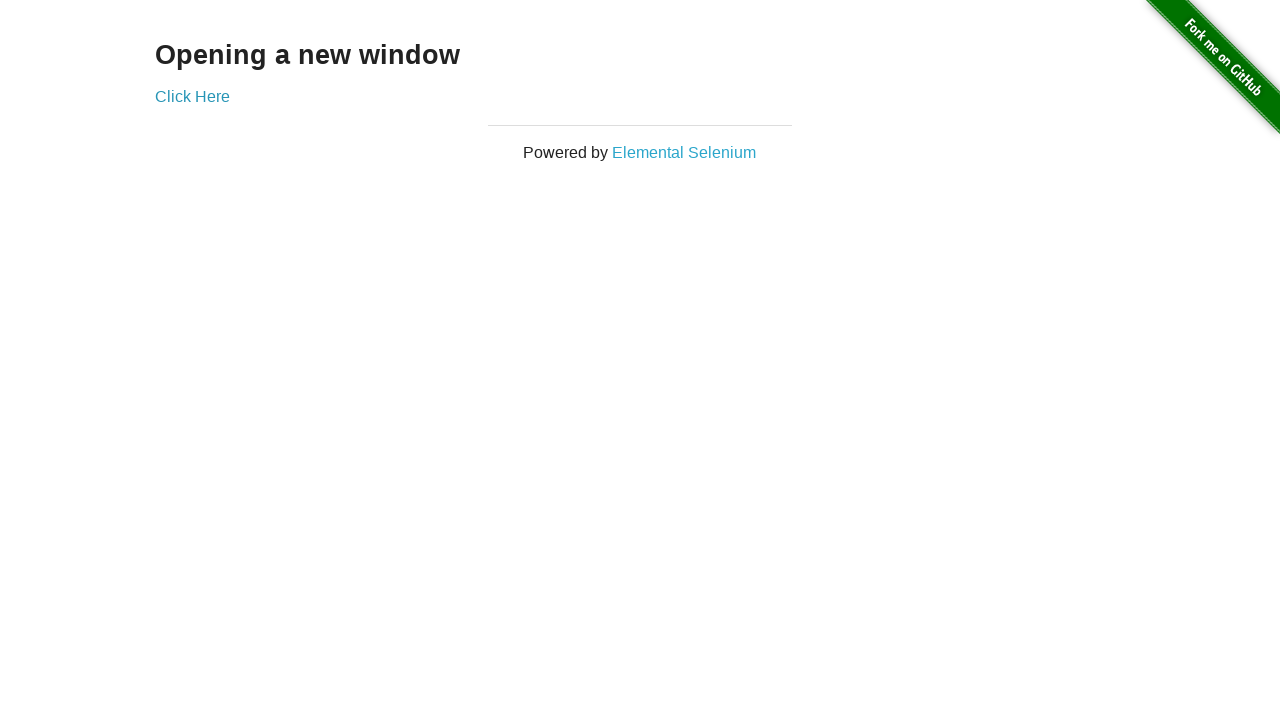